Tests clicking random non-consecutive items (1, 3, 6, 11) while holding Control/Command key to multi-select on a jQuery selectable list.

Starting URL: https://automationfc.github.io/jquery-selectable/

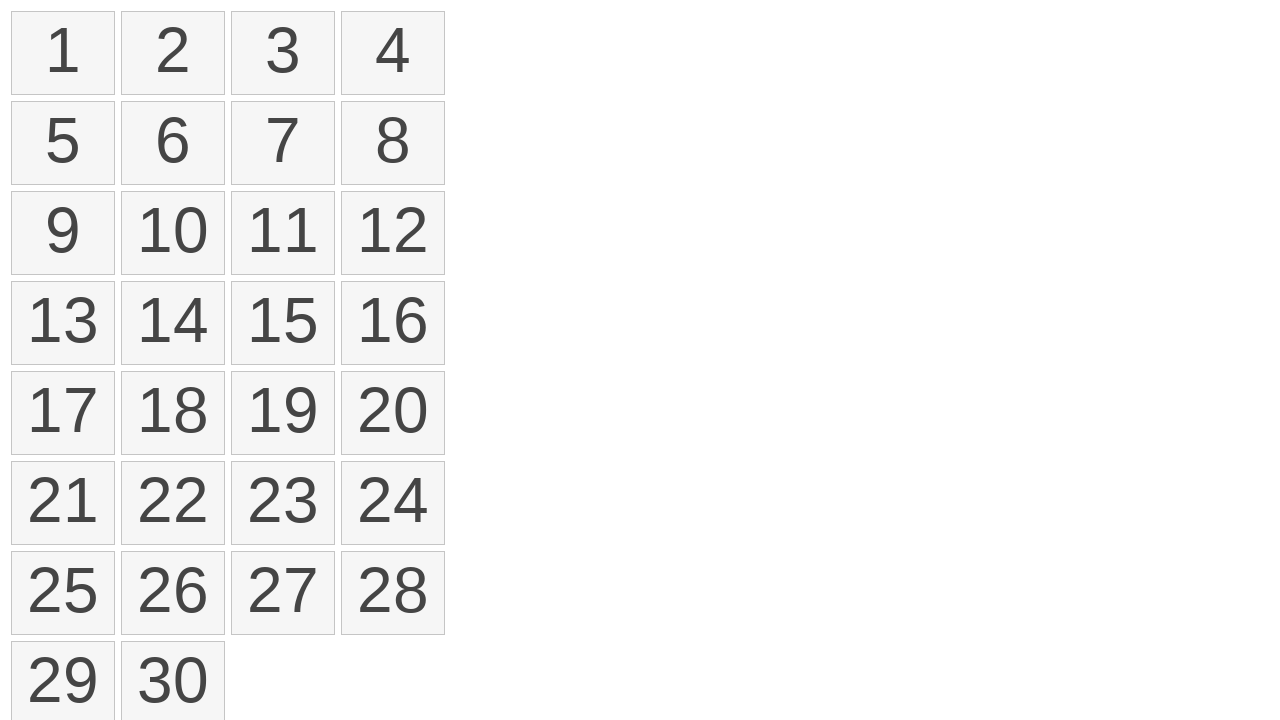

Waited for selectable items to load
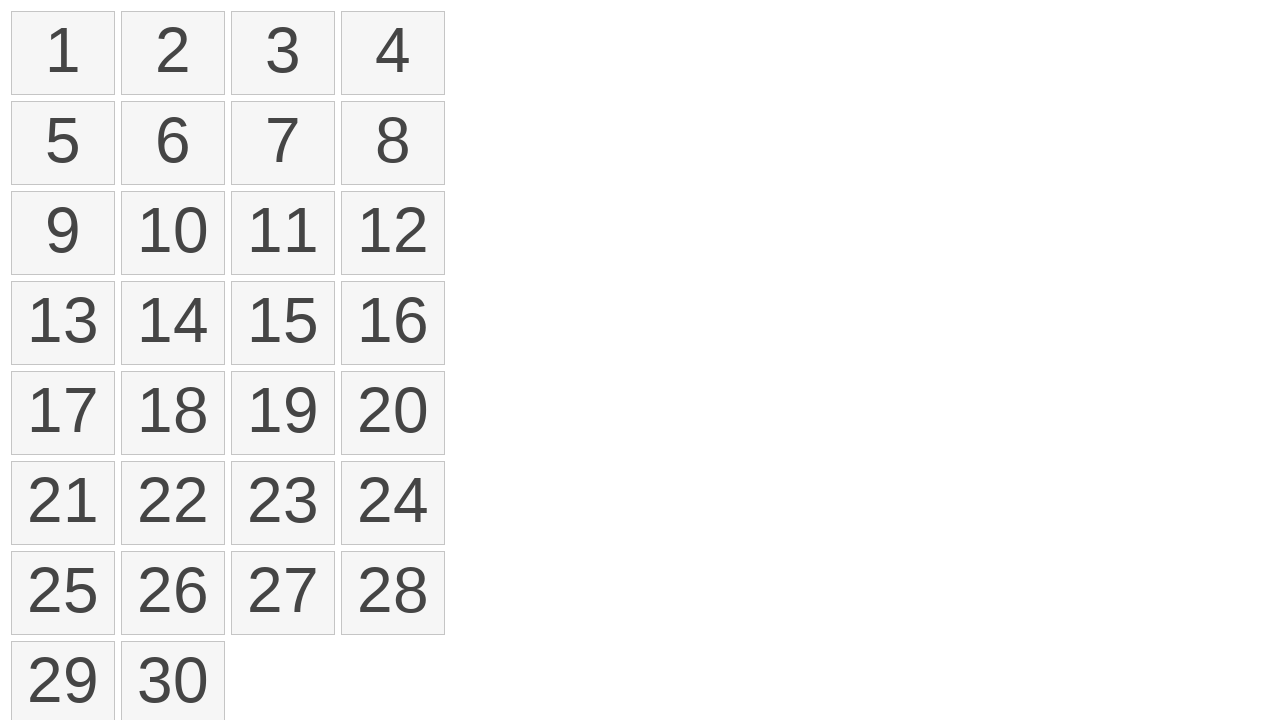

Pressed Control key down to start multi-selection
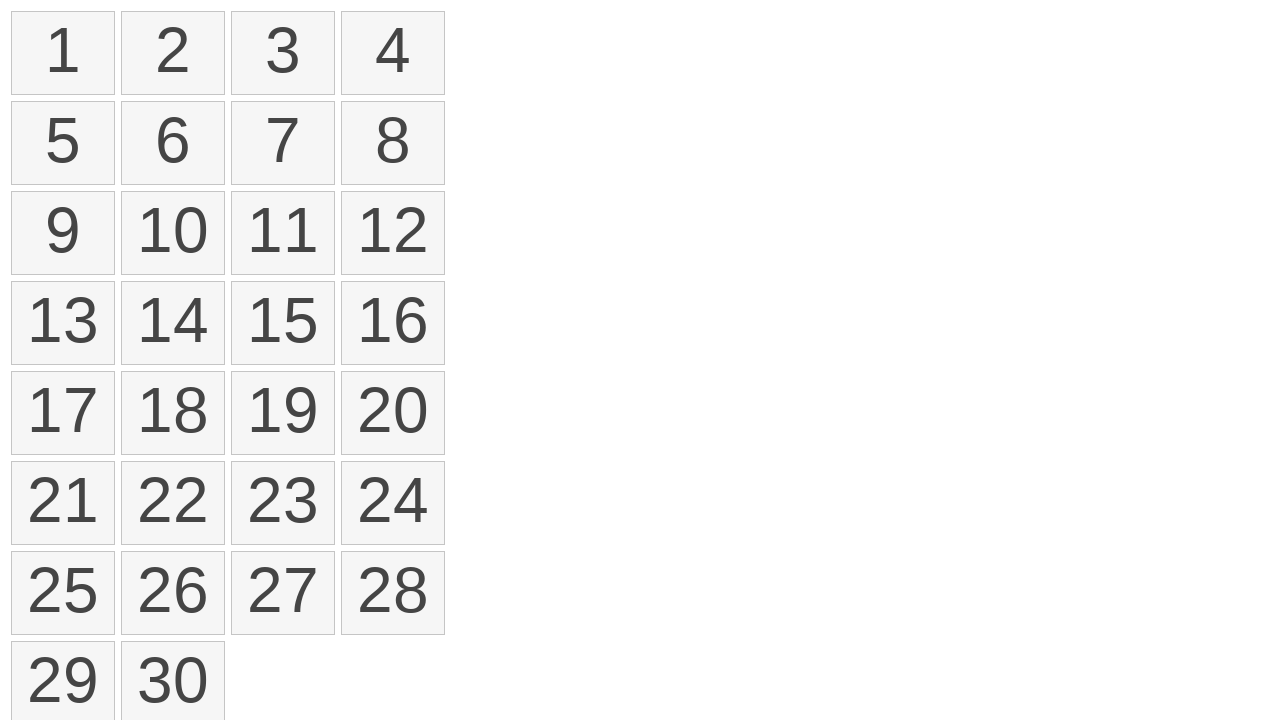

Clicked item 1 while holding Control at (63, 53) on xpath=//li[text()='1']
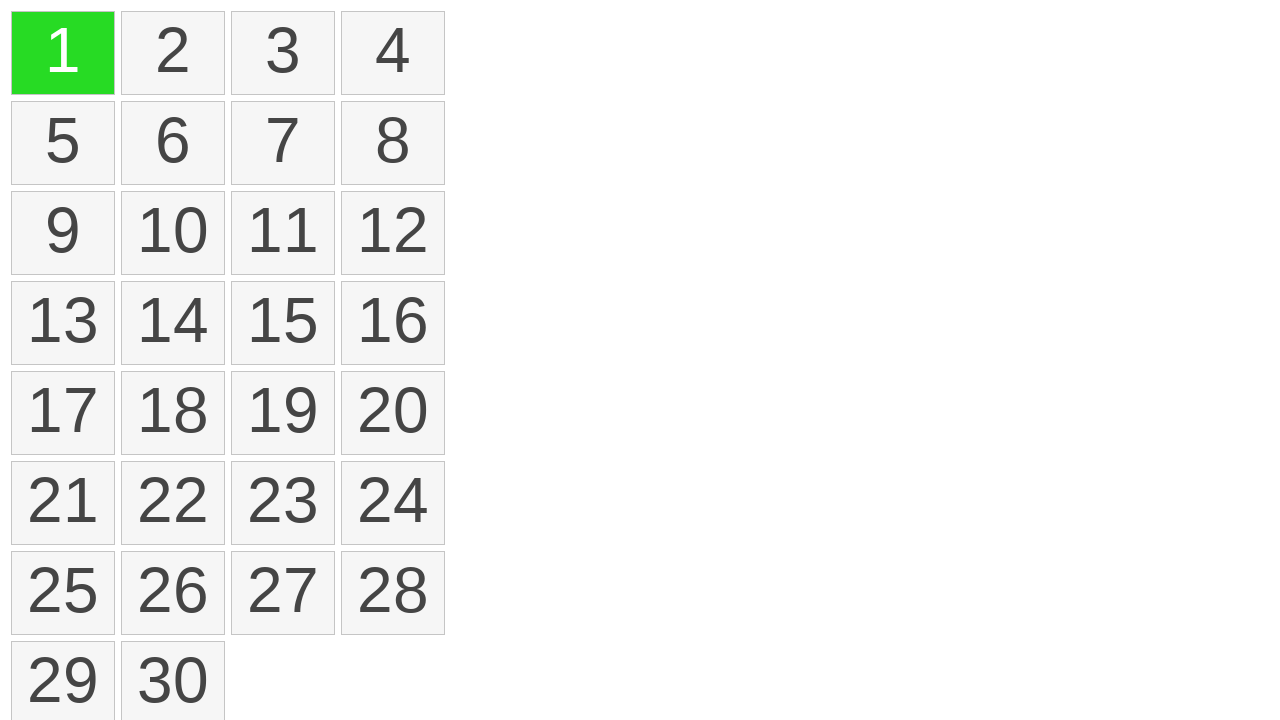

Clicked item 3 while holding Control at (283, 53) on xpath=//li[text()='3']
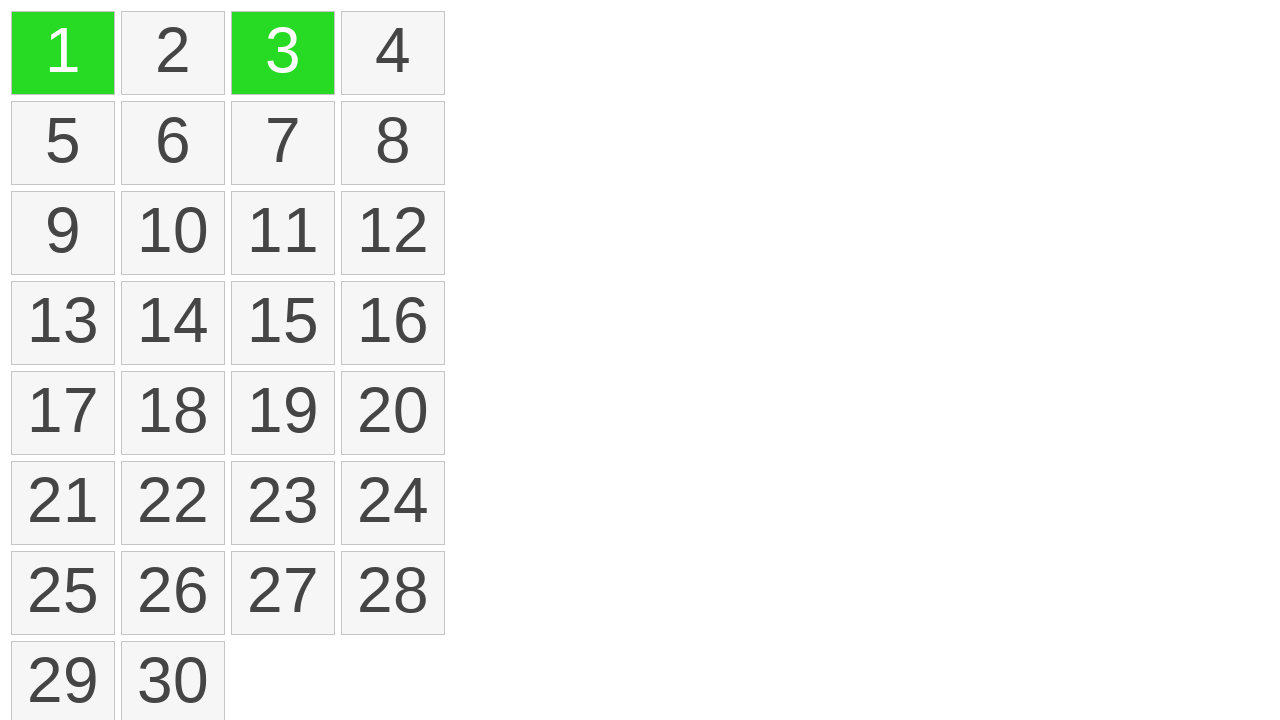

Clicked item 6 while holding Control at (173, 143) on xpath=//li[text()='6']
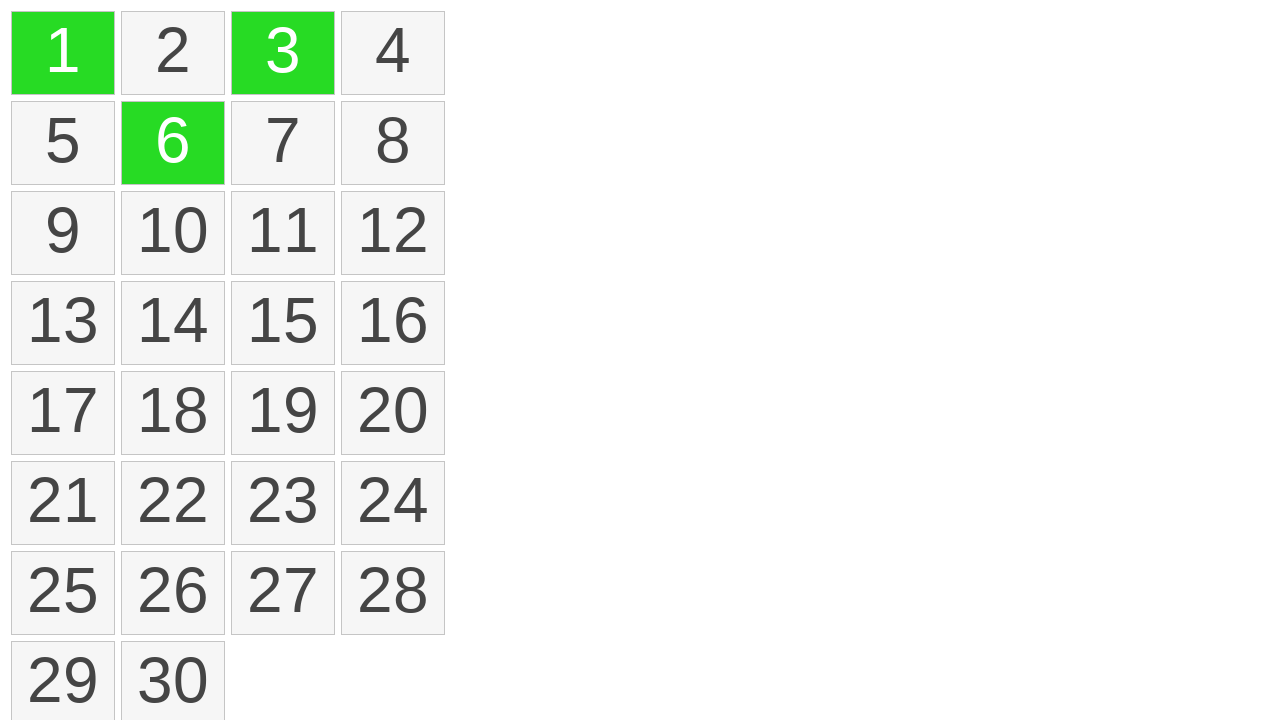

Clicked item 11 while holding Control at (283, 233) on xpath=//li[text()='11']
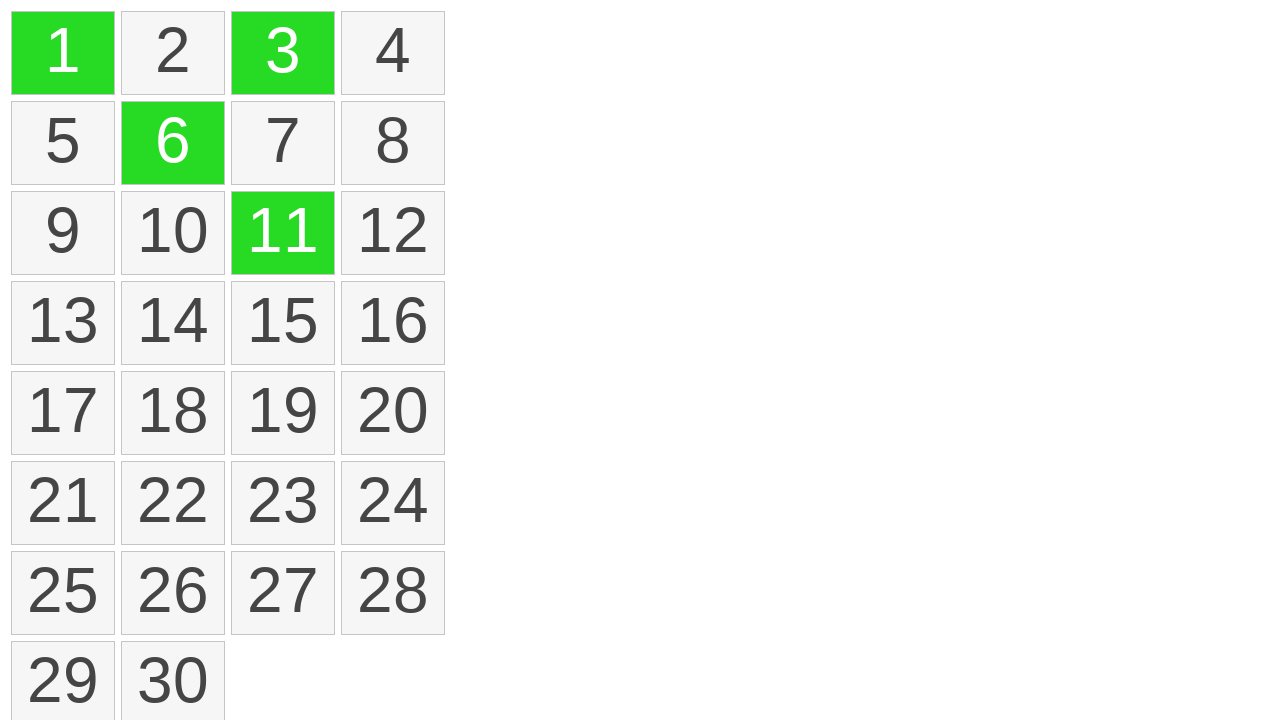

Released Control key to end multi-selection
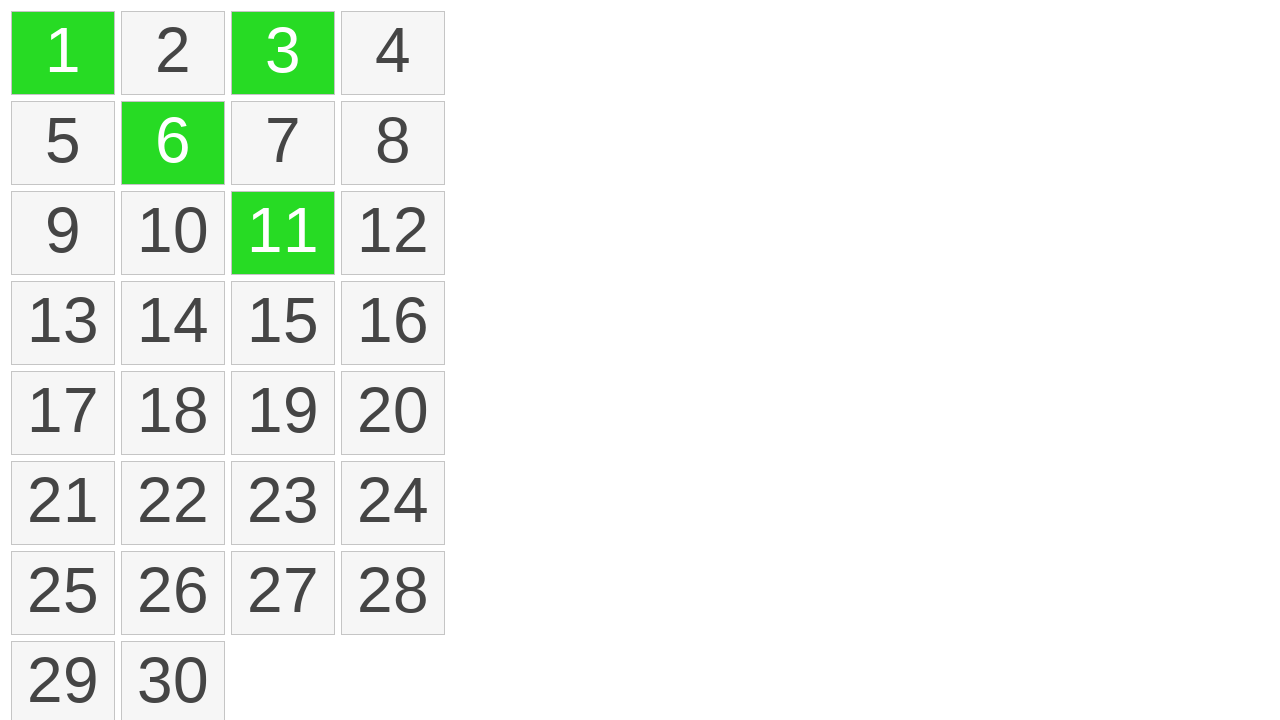

Verified that selected items are highlighted with ui-selected class
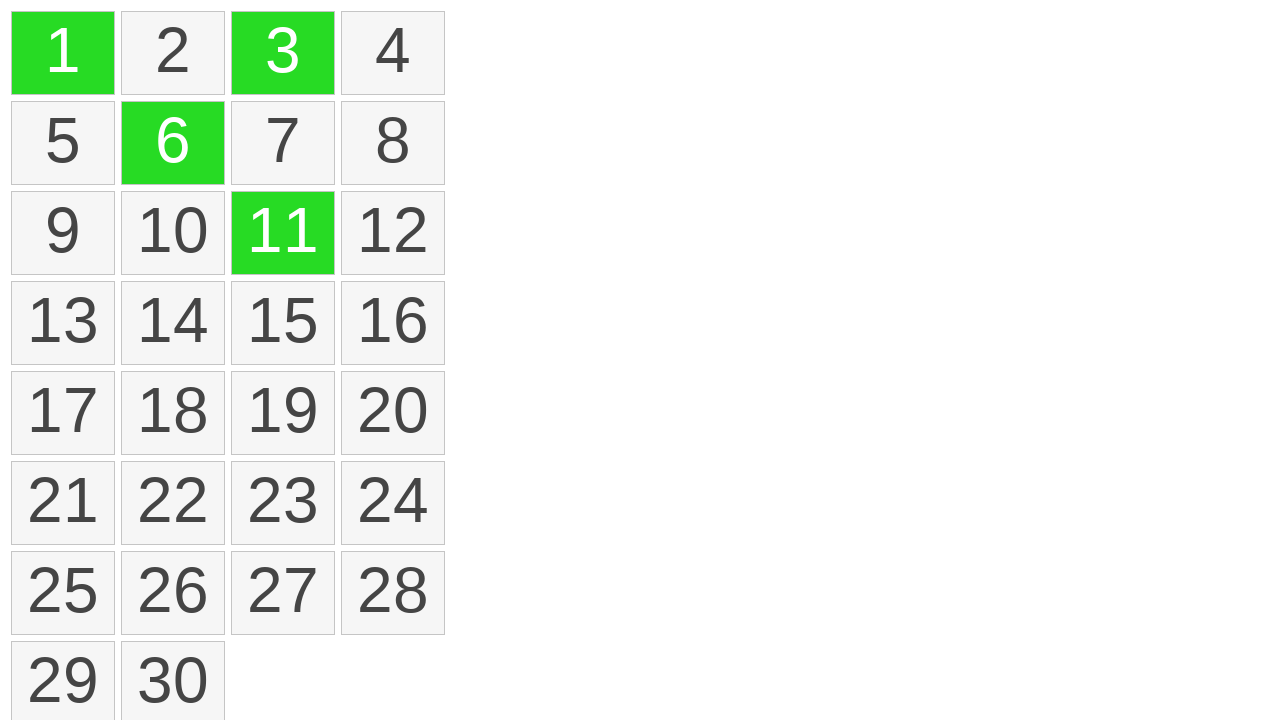

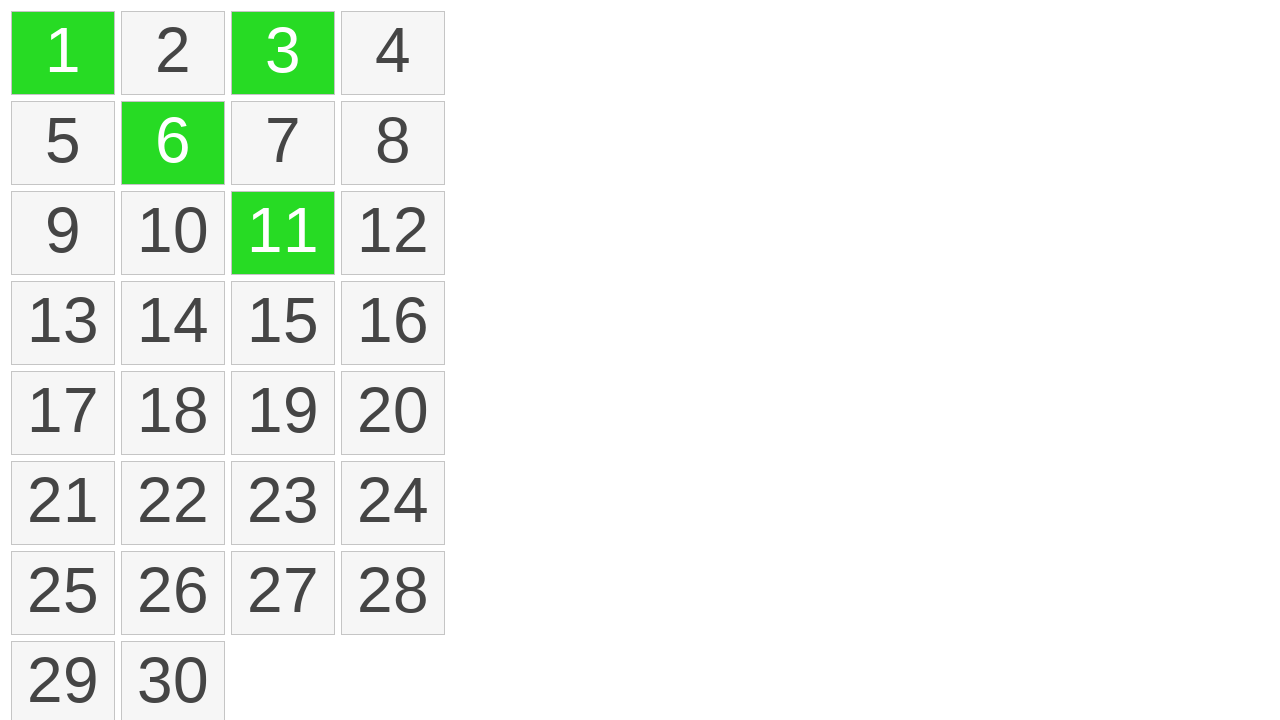